Tests clicking a checkbox element on a practice automation page by locating it via its ID

Starting URL: https://www.rahulshettyacademy.com/AutomationPractice/

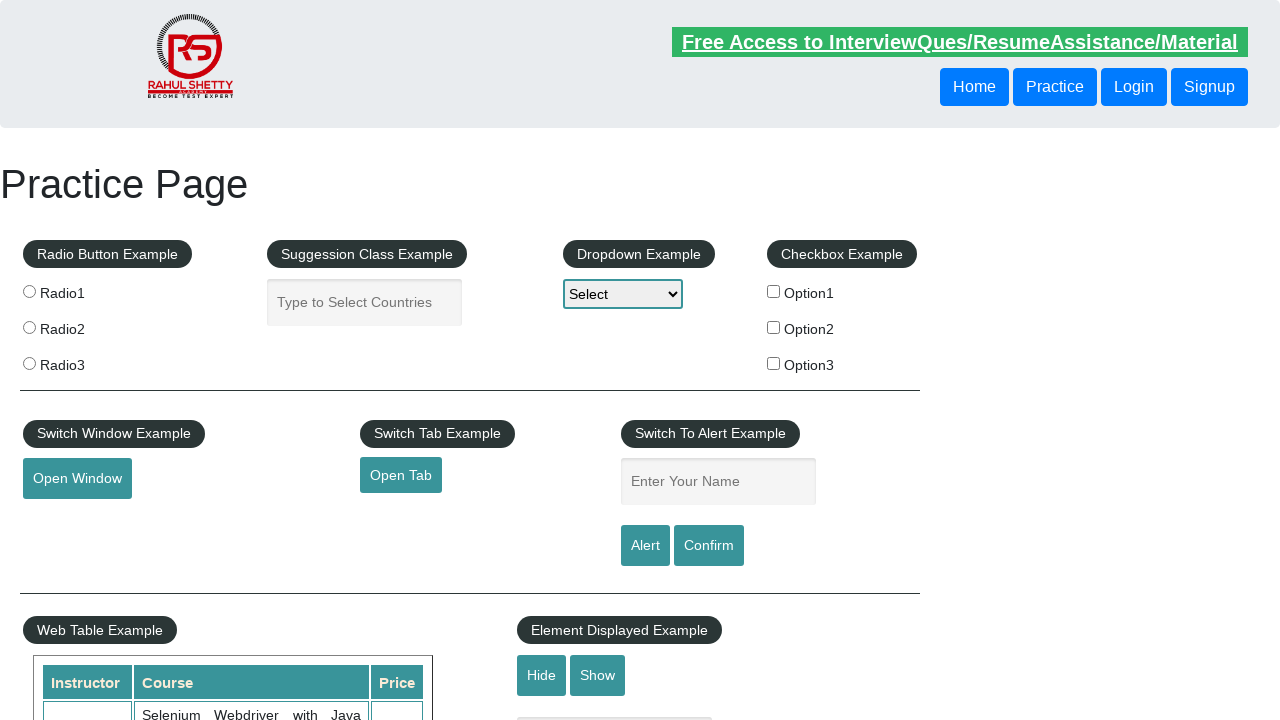

Clicked checkbox element with ID 'checkBoxOption1' at (774, 291) on #checkBoxOption1
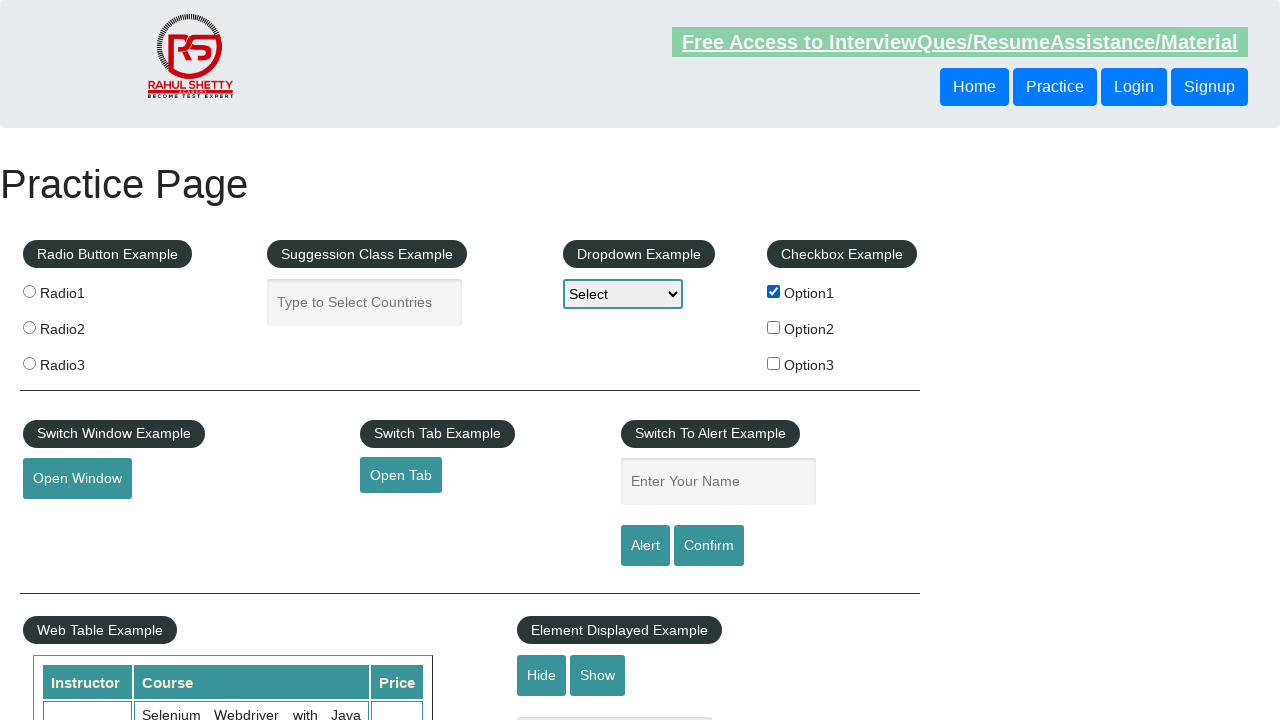

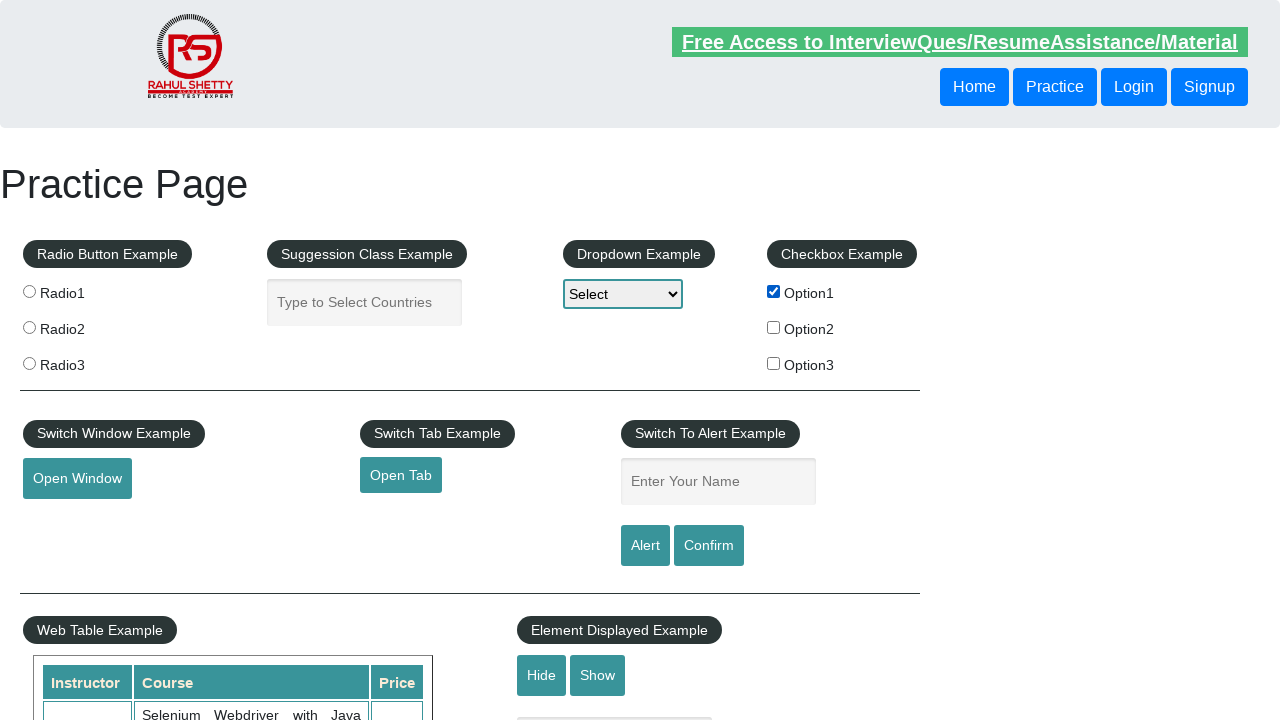